Tests navigation through jQuery UI demo site by clicking on Draggable and Droppable demo links, and interacting with content inside an iframe to verify elements are accessible.

Starting URL: https://jqueryui.com/

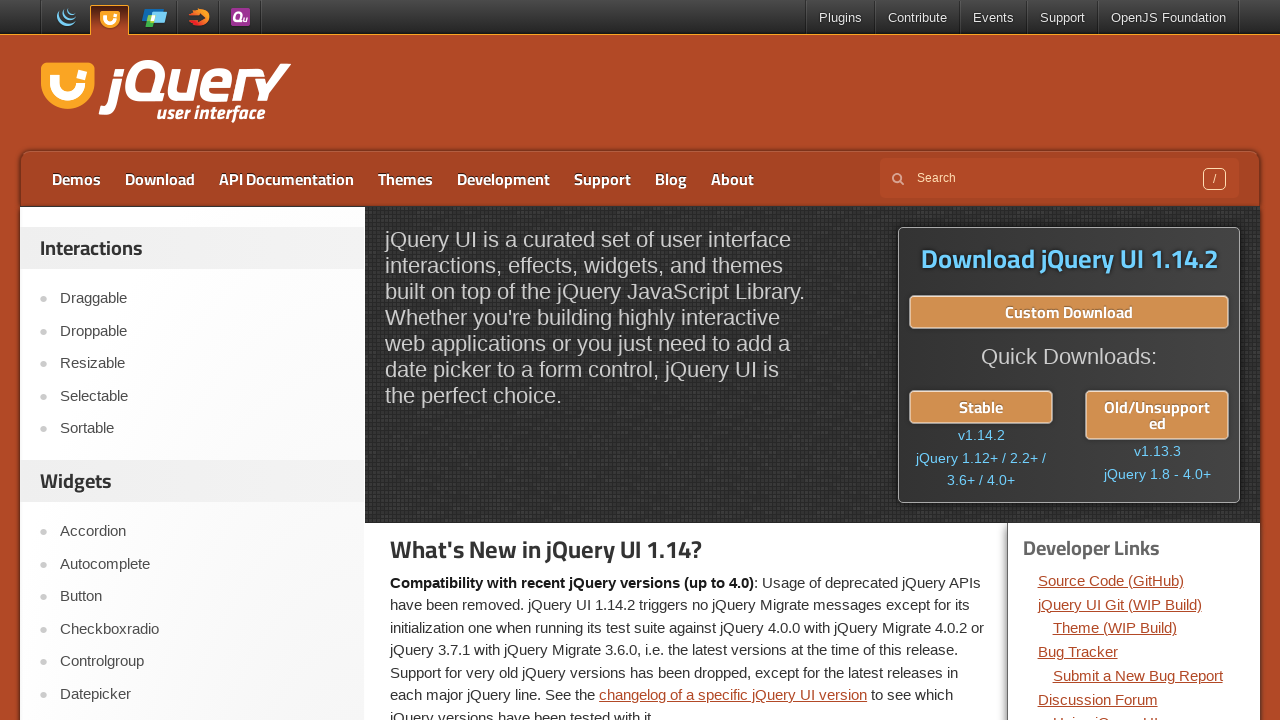

Clicked on 'Draggable' link at (202, 299) on xpath=//a[text()='Draggable']
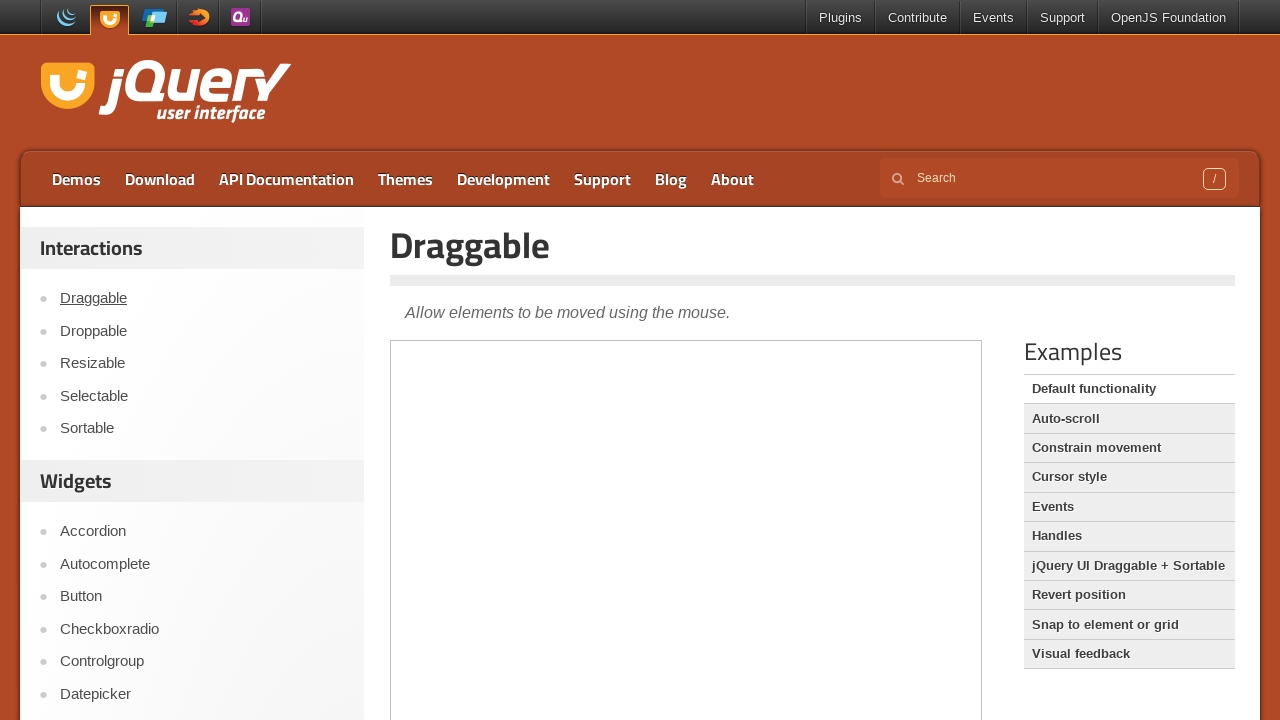

Waited for Draggable demo description to load
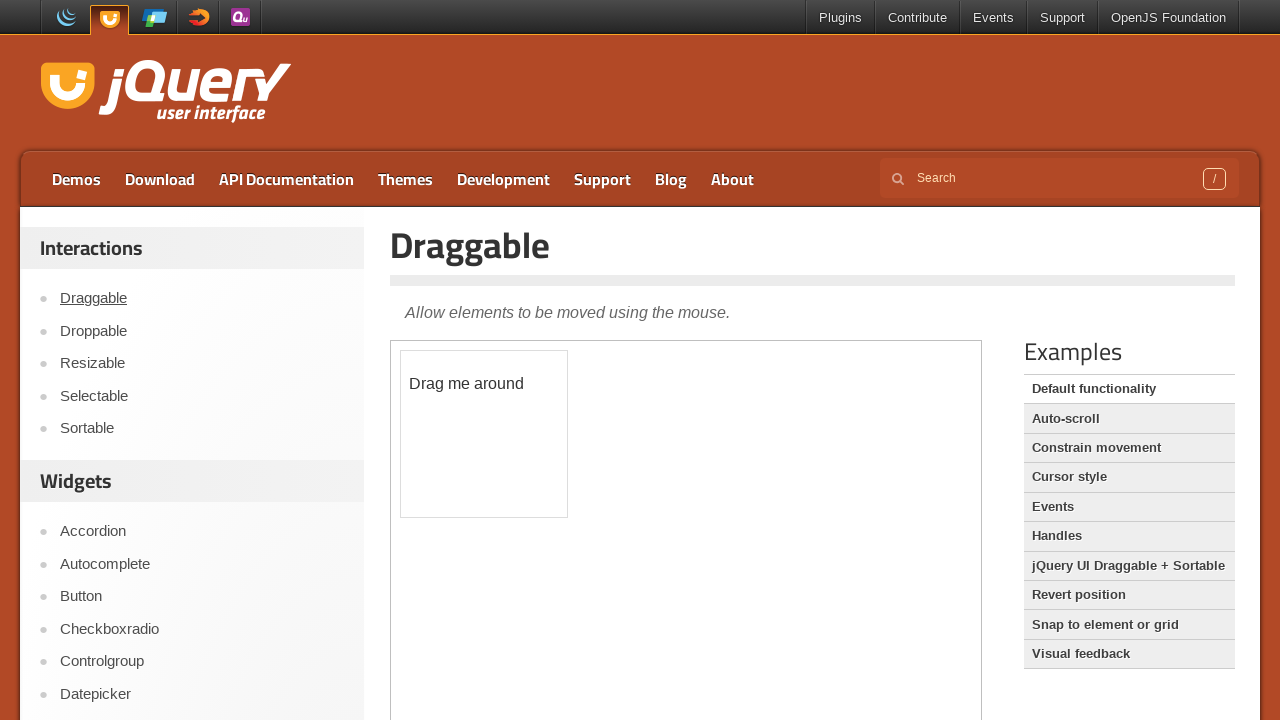

Verified draggable element is accessible inside demo iframe
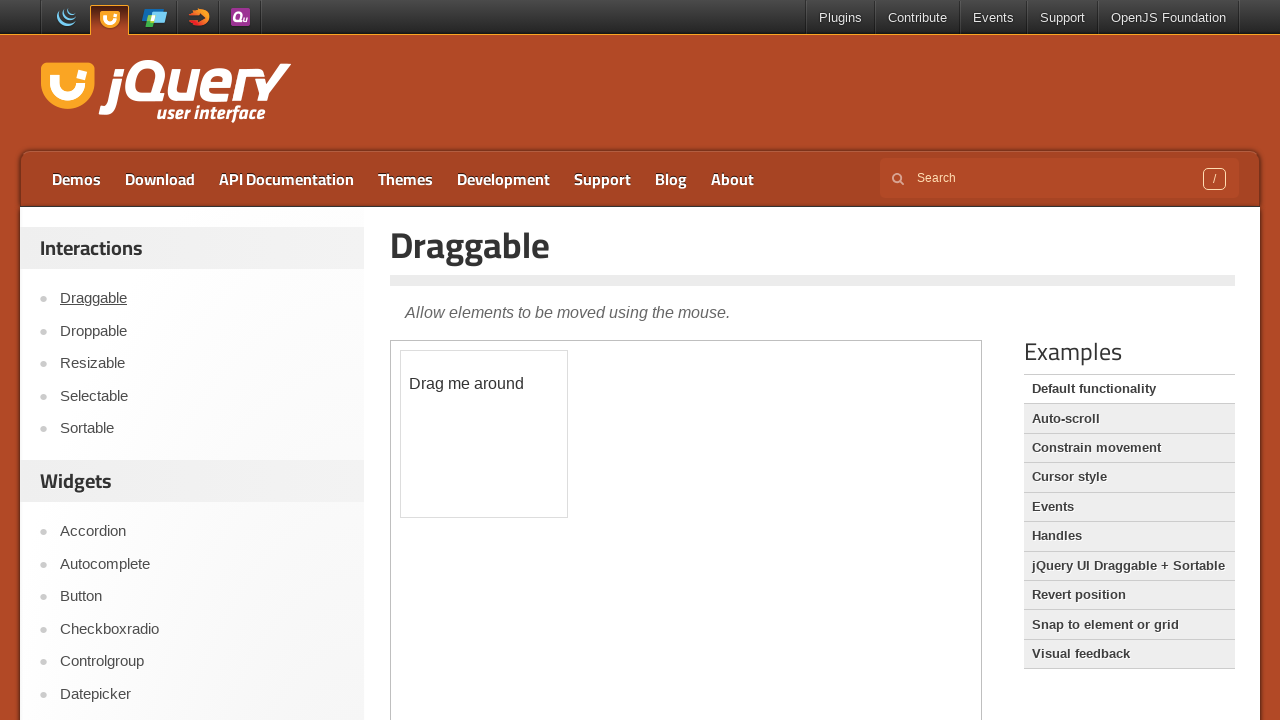

Verified entry title is visible on main page
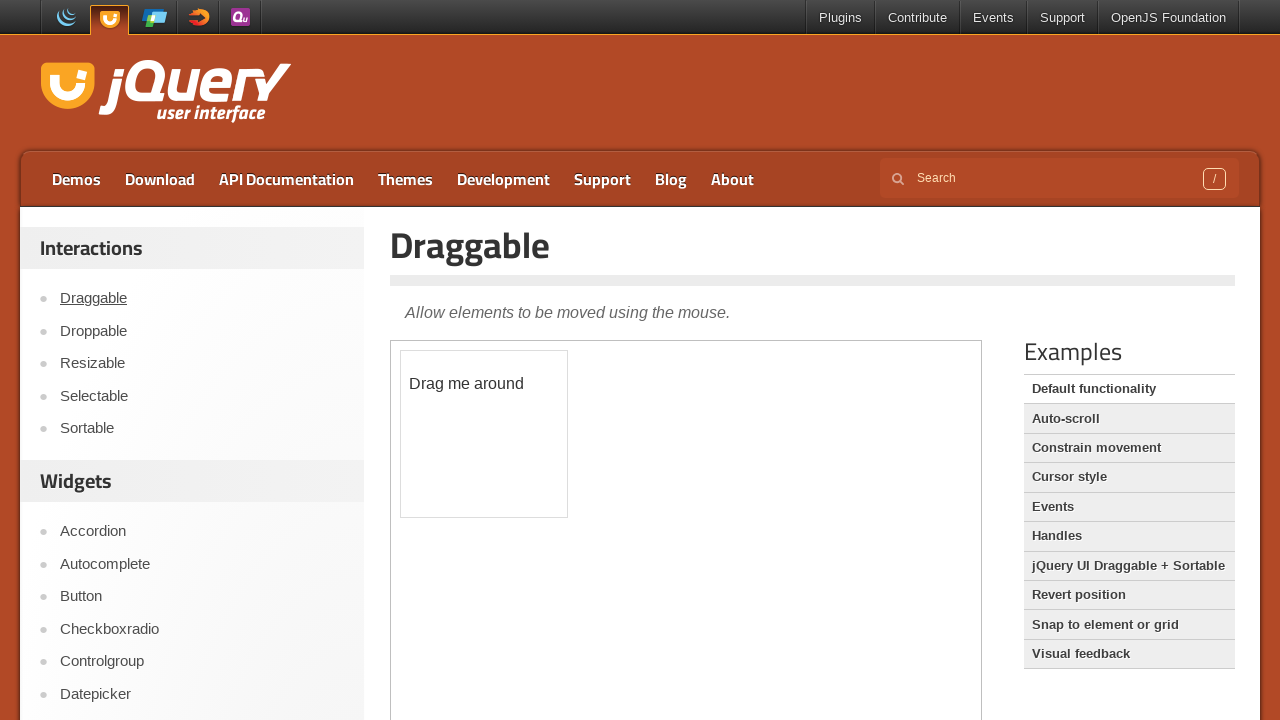

Clicked on 'Droppable' link at (202, 331) on xpath=//a[text()='Droppable']
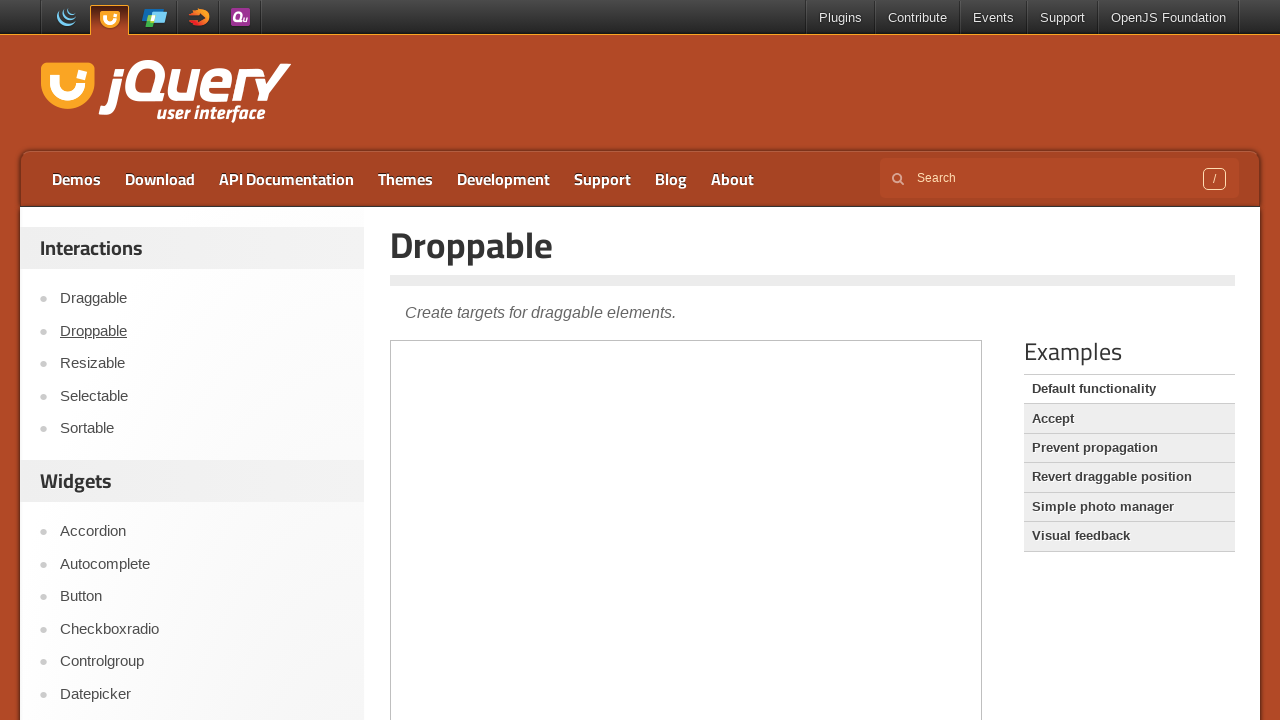

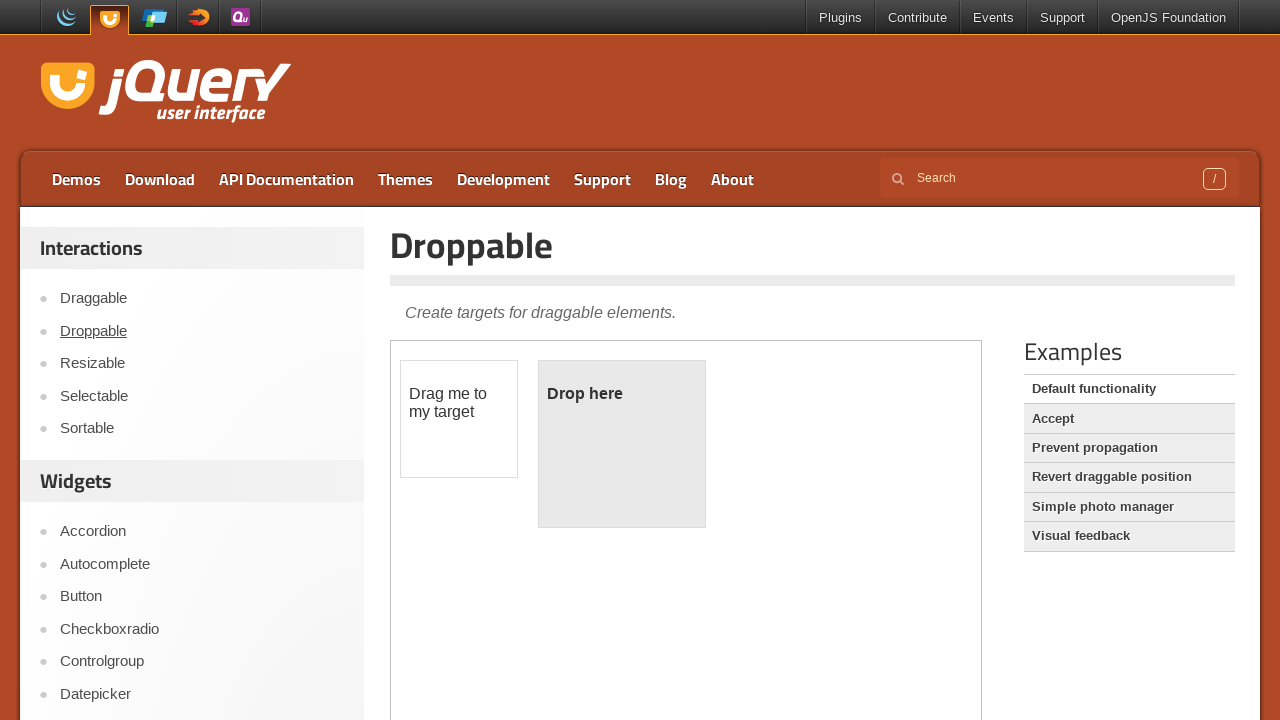